Tests clicking on logo image redirects to index page

Starting URL: https://sakshingp.github.io/assignment/login.html

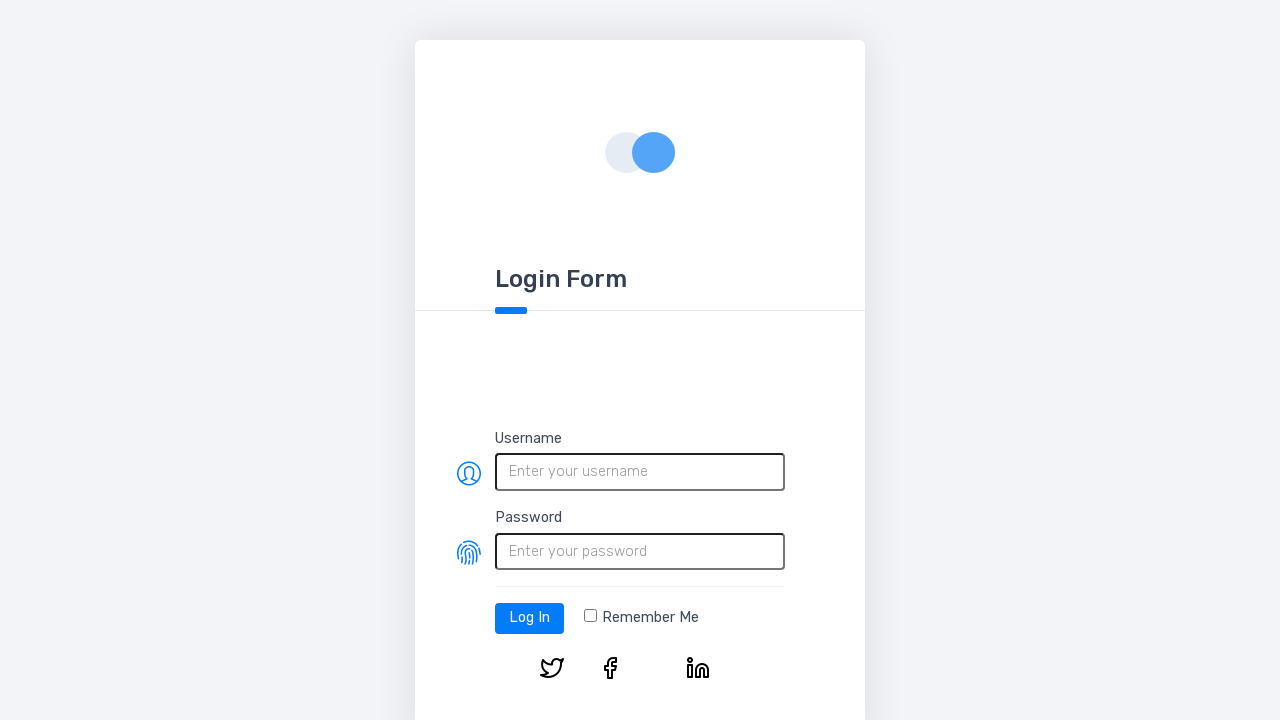

Clicked on logo image at (640, 152) on img[src='img/logo-big.png']
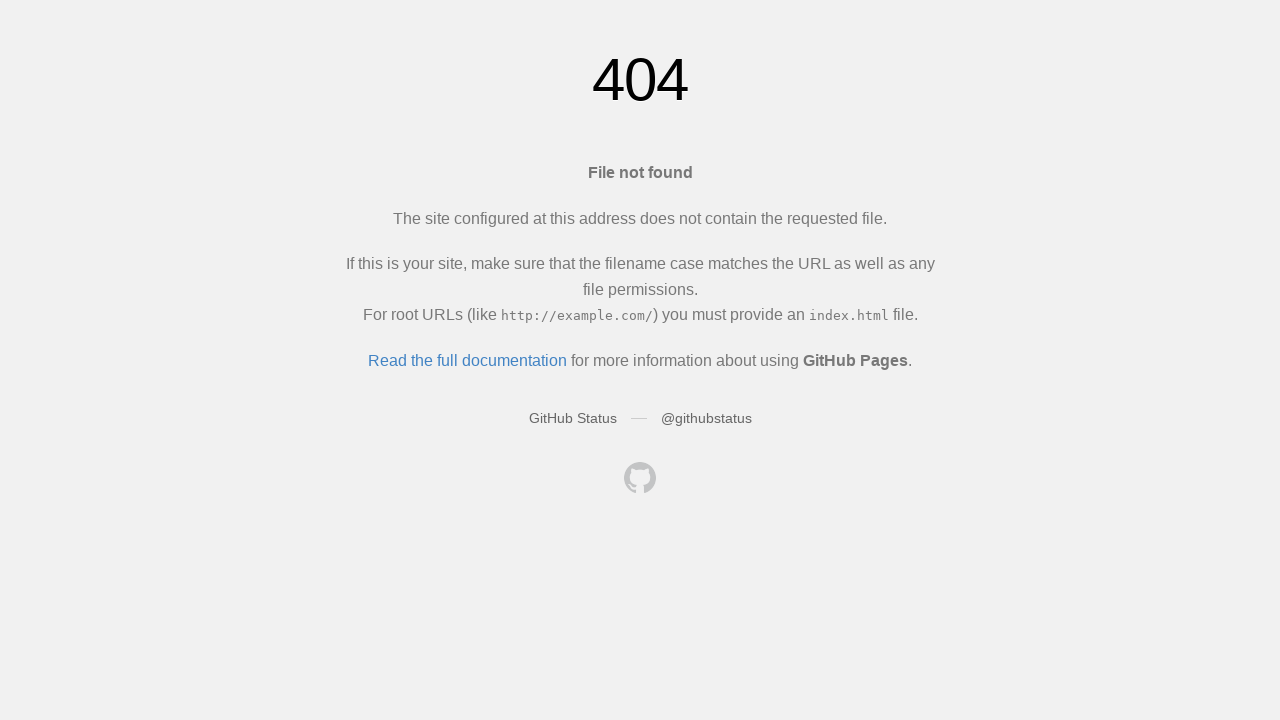

Verified navigation to index page
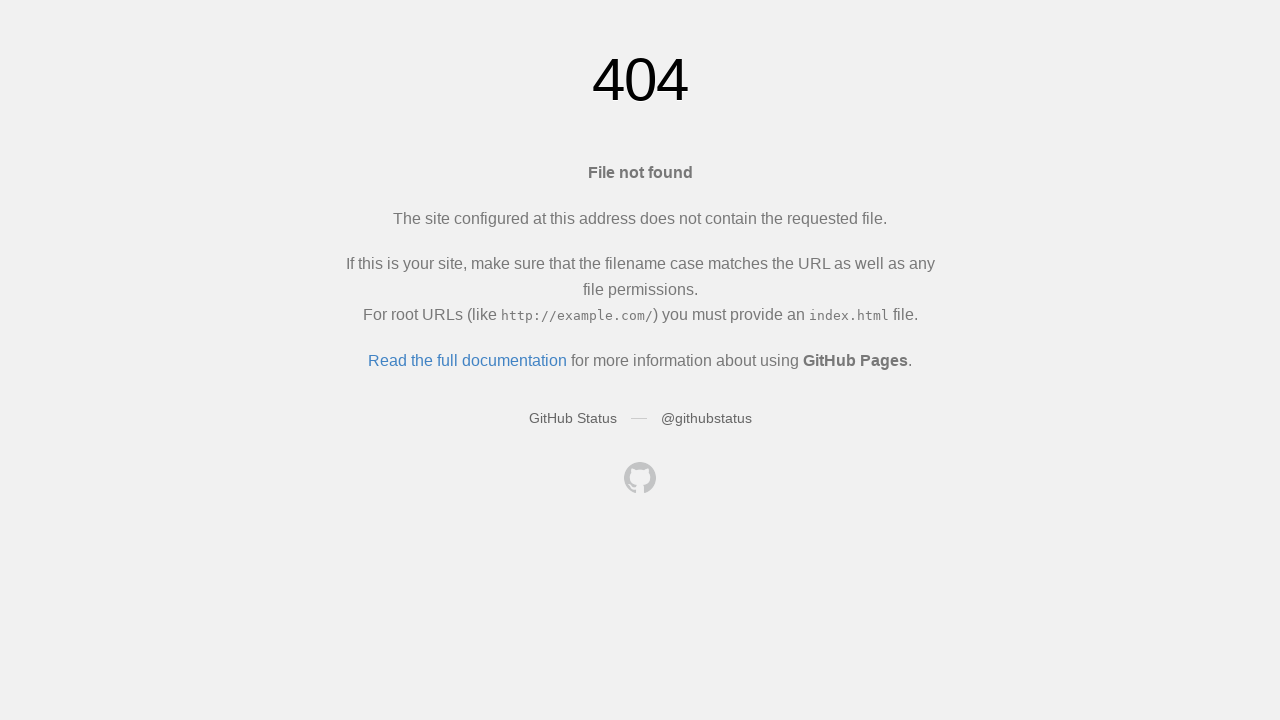

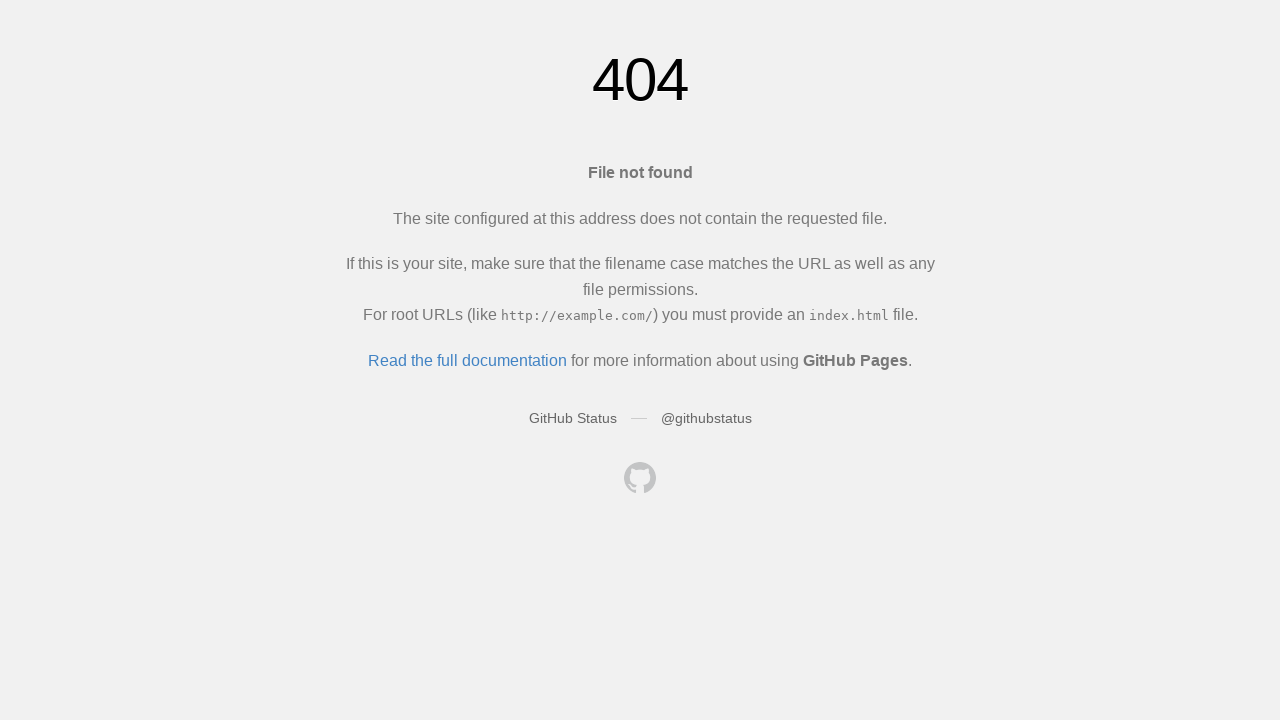